Opens the Casas Bahia e-commerce homepage and waits for the page to load completely.

Starting URL: https://www.casasbahia.com.br/

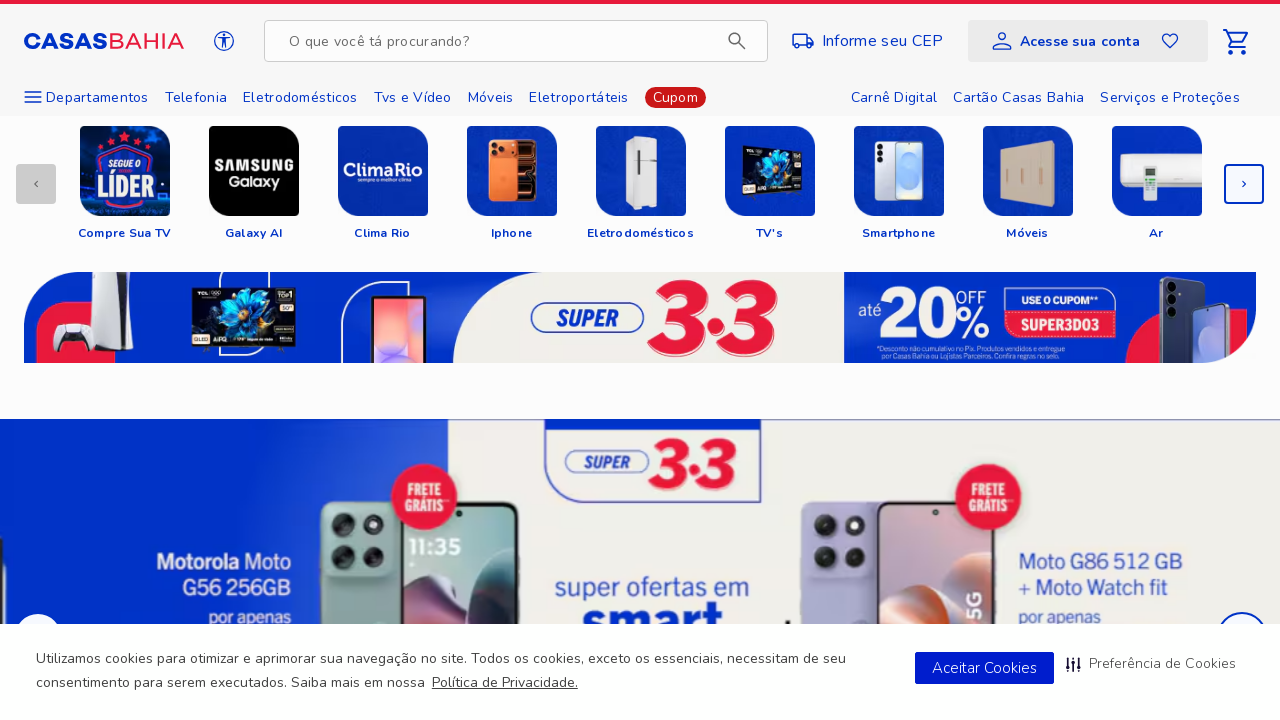

Casas Bahia homepage loaded completely - networkidle state reached
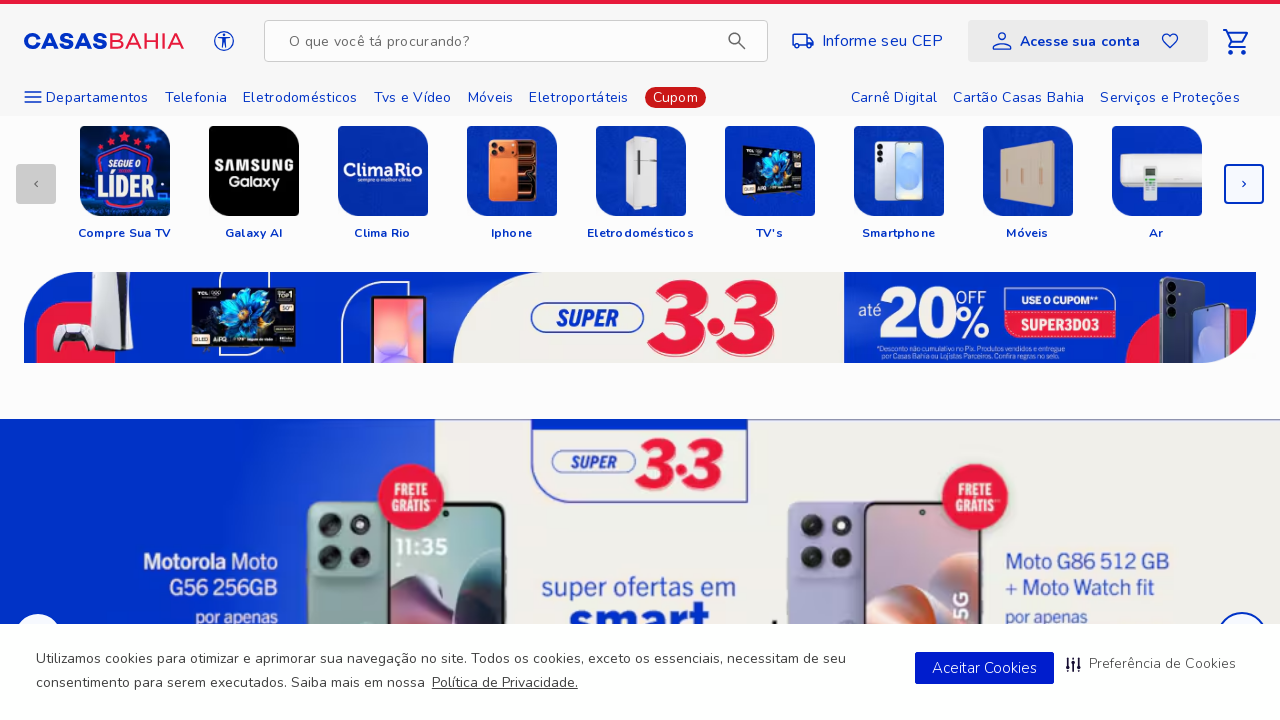

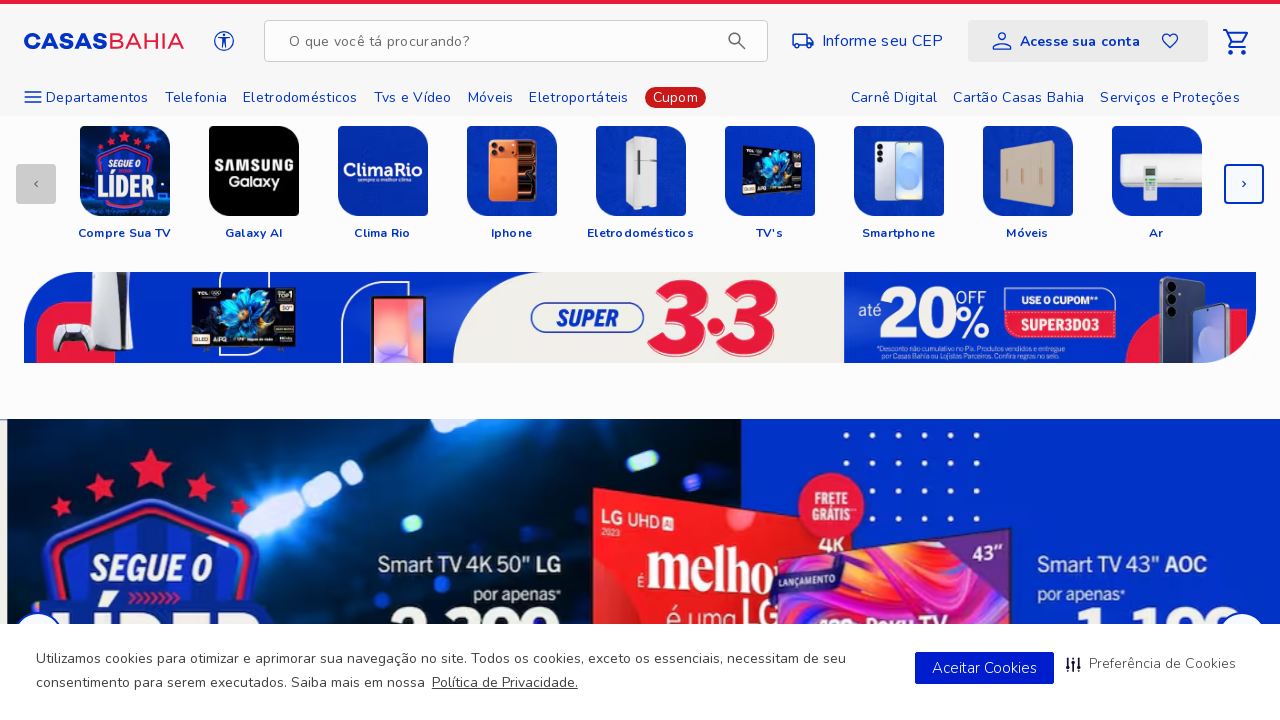